Tests the shopping cart functionality on demoblaze.com by navigating to laptops category, selecting a MacBook Air, adding it to cart, accepting the alert confirmation, and viewing the cart.

Starting URL: https://demoblaze.com/

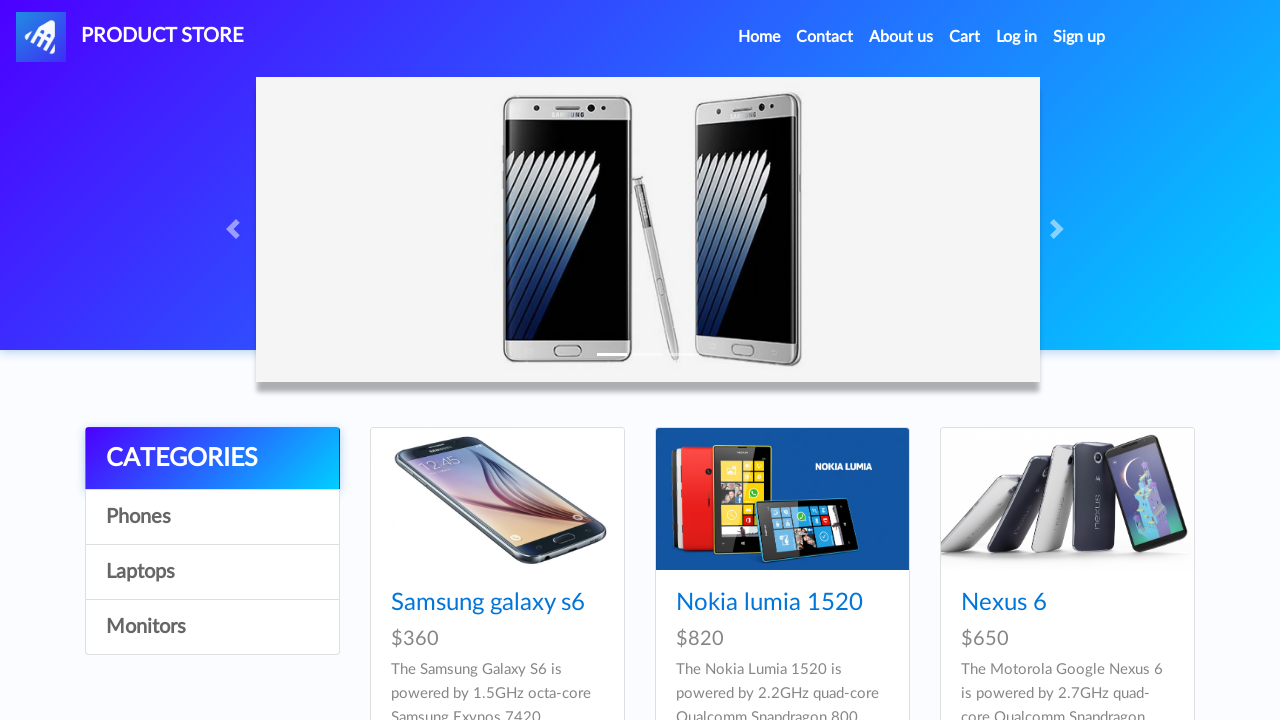

Clicked on Laptops category at (212, 572) on text=Laptops
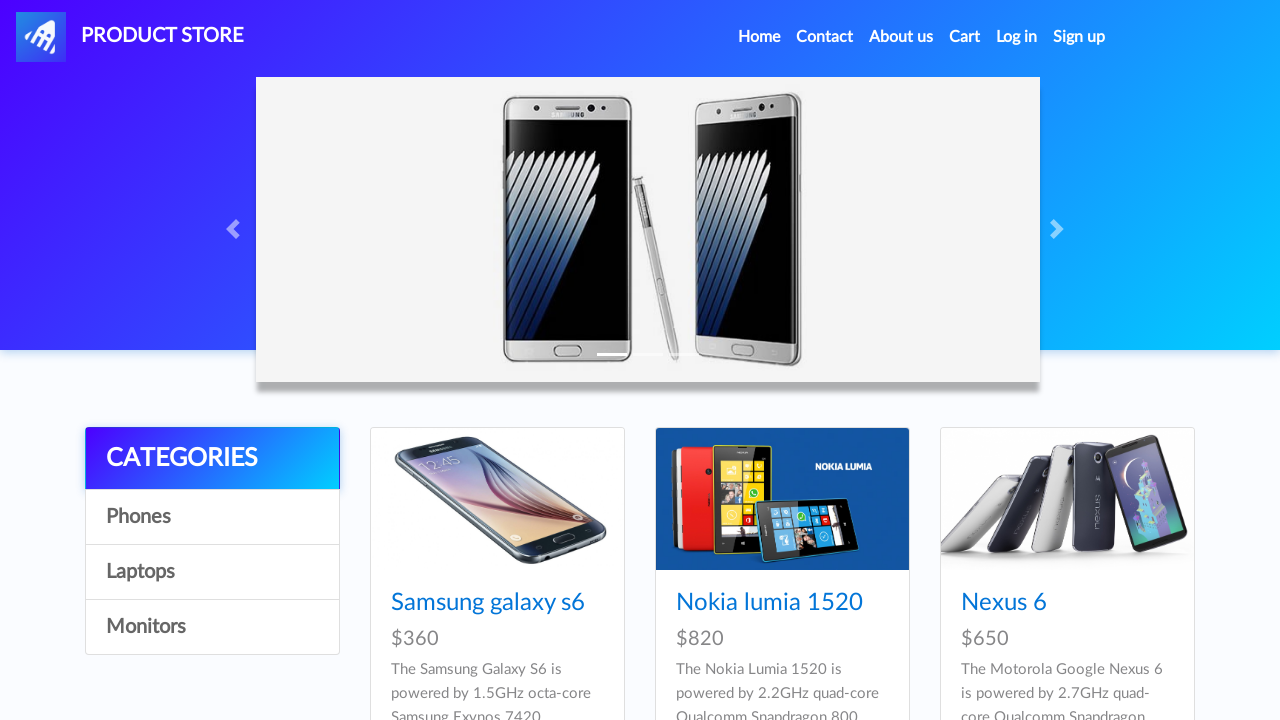

Waited 2 seconds for laptops to load
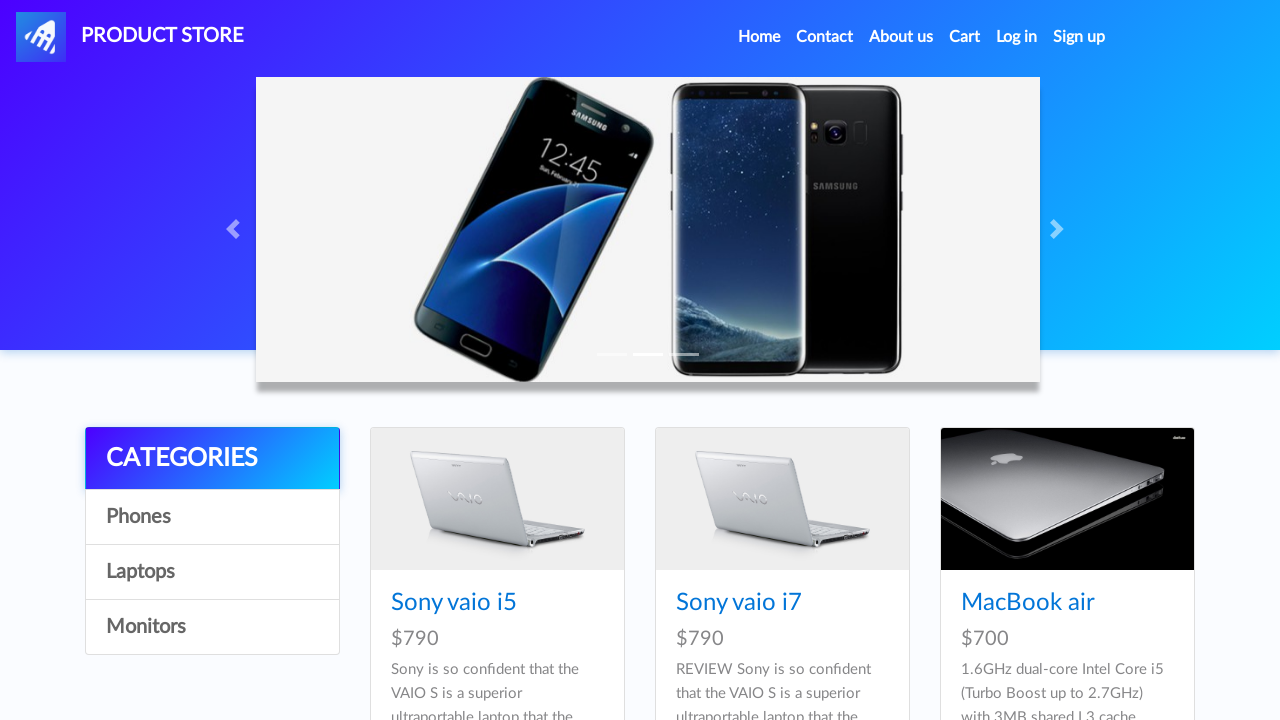

Clicked on MacBook air product at (1028, 603) on text=MacBook air
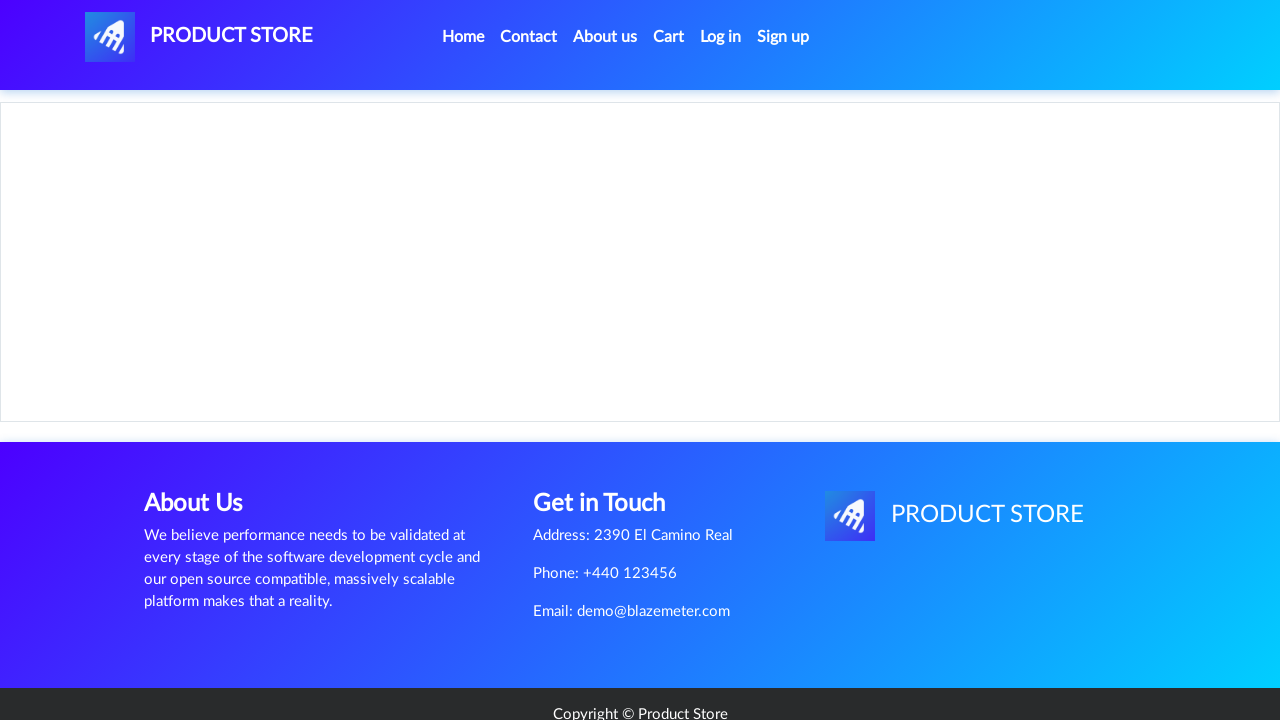

Waited 2 seconds for product page to load
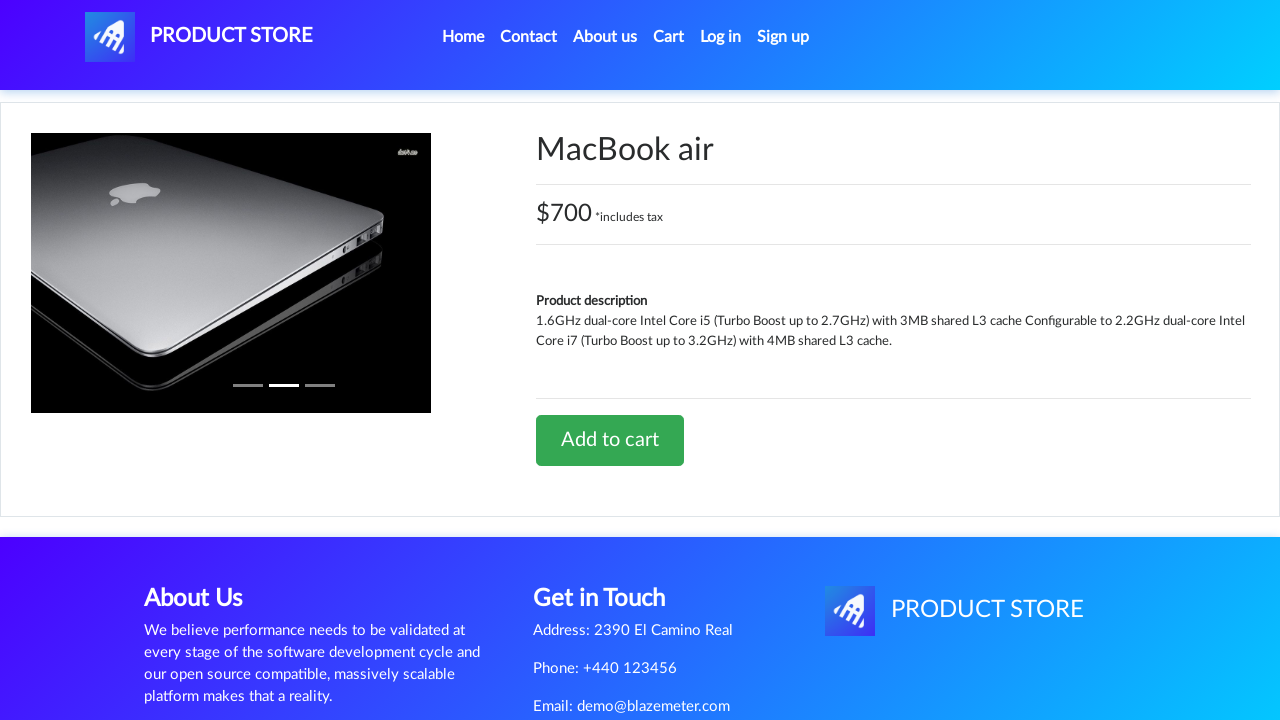

Clicked 'Add to cart' button at (610, 440) on text=Add to cart
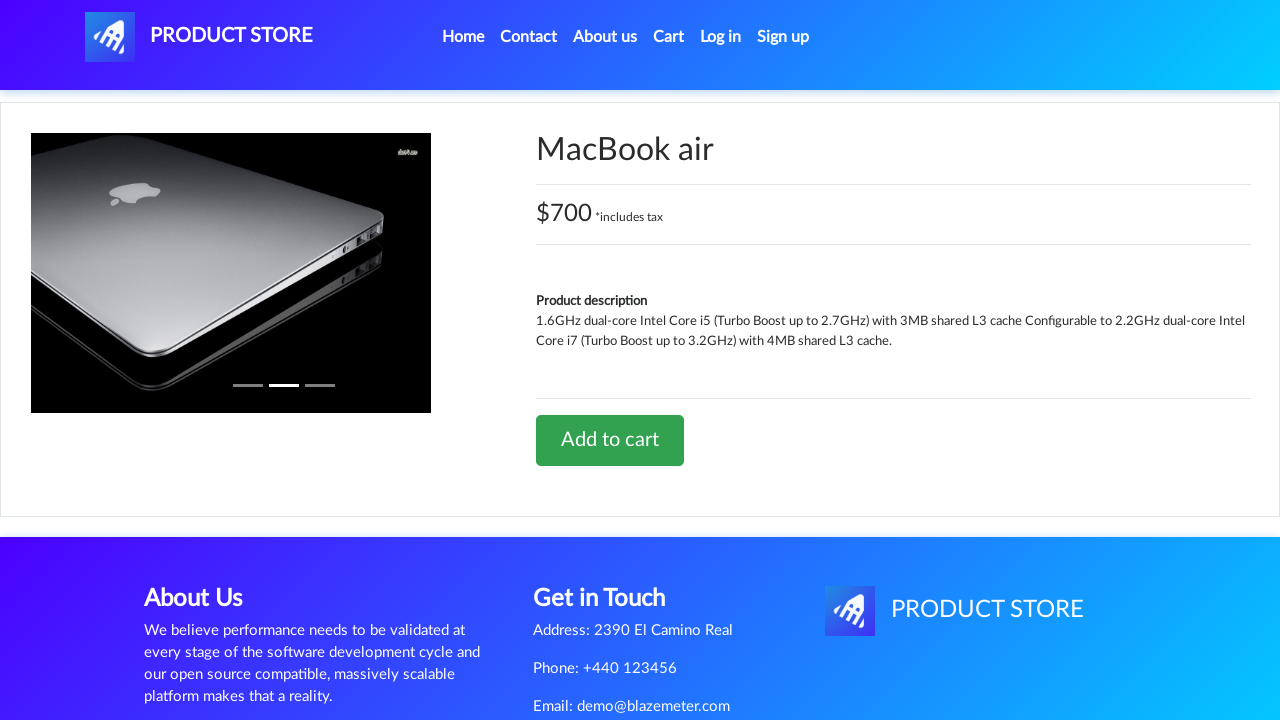

Waited 1 second for alert to appear
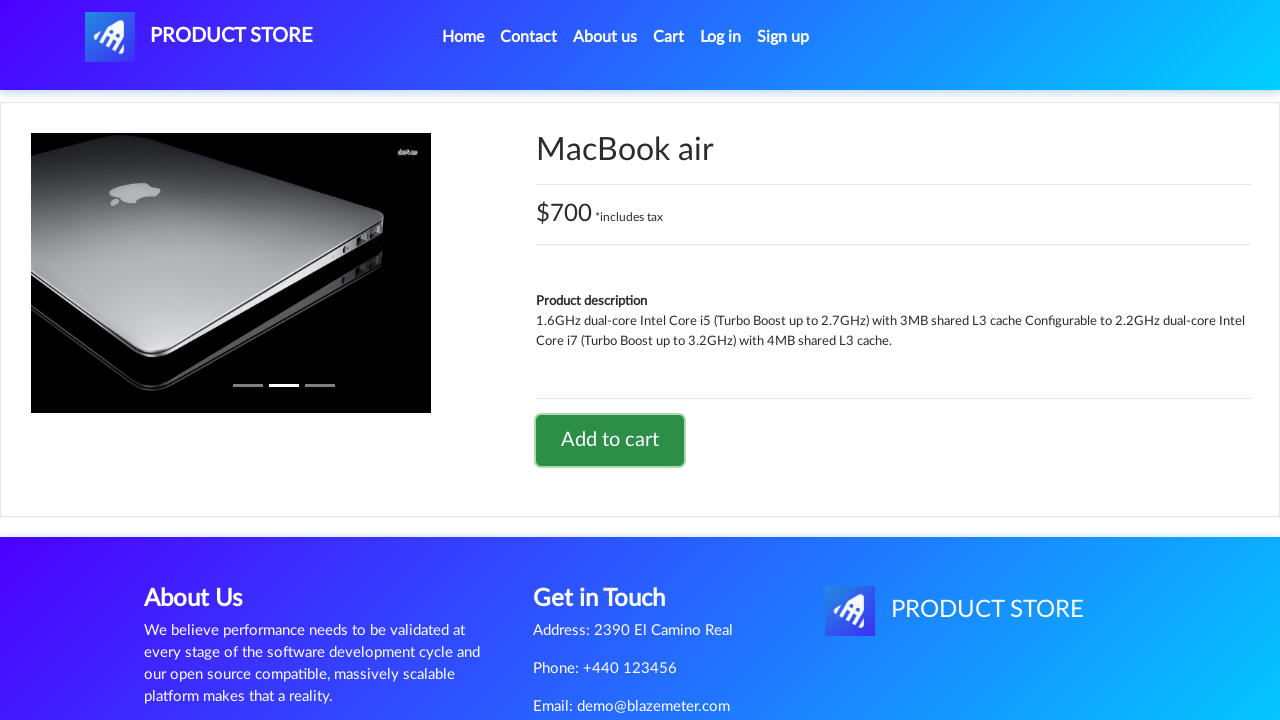

Set up dialog handler to accept alerts
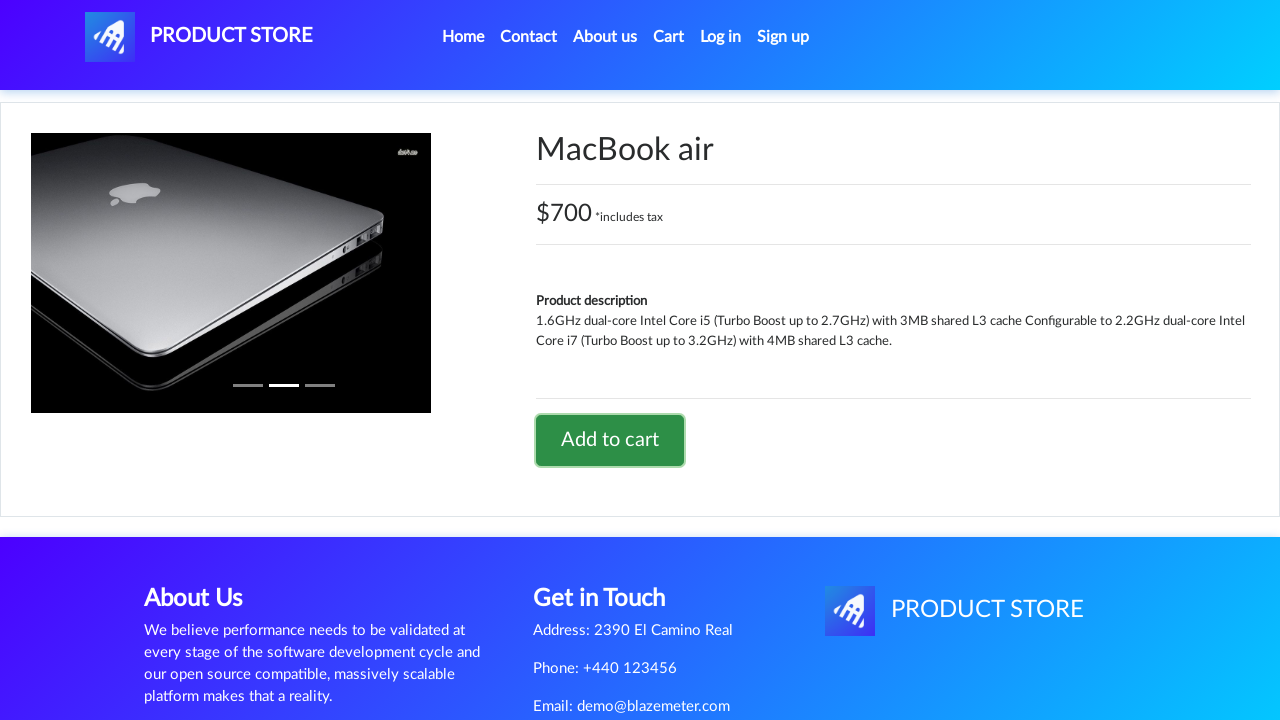

Waited 2 seconds for alert confirmation to be processed
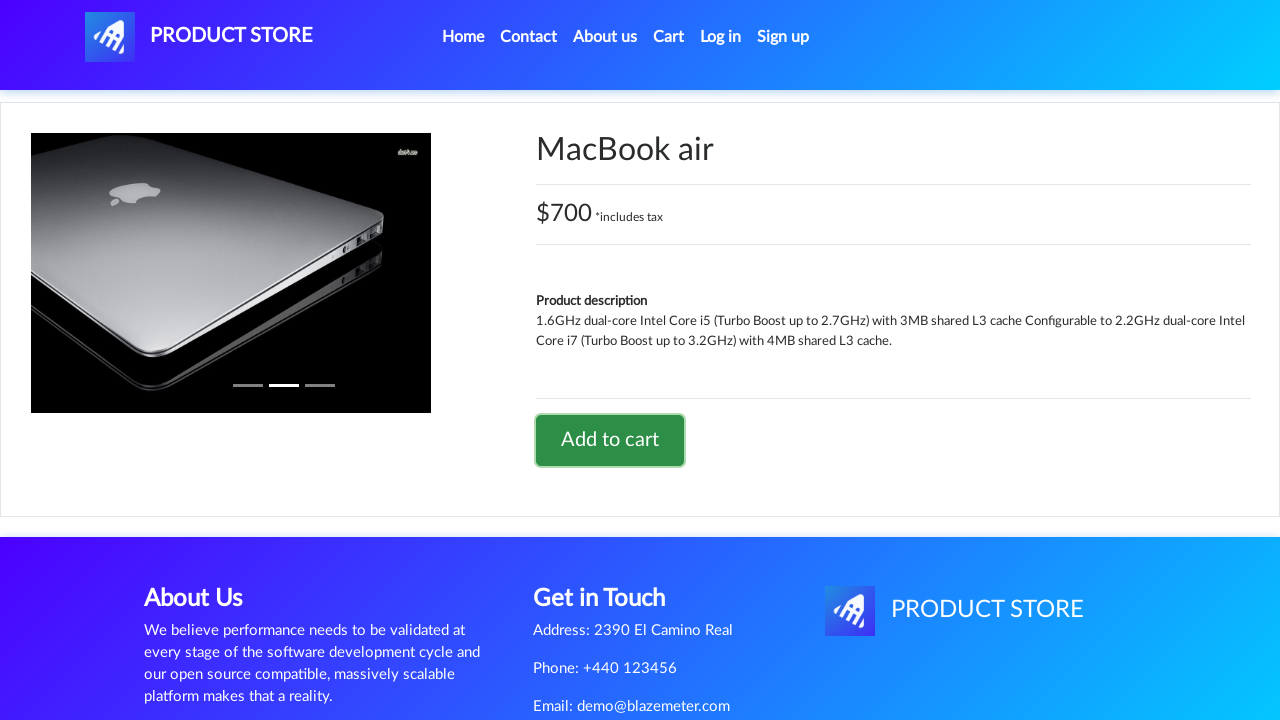

Clicked on Cart to view cart contents at (669, 37) on text=Cart
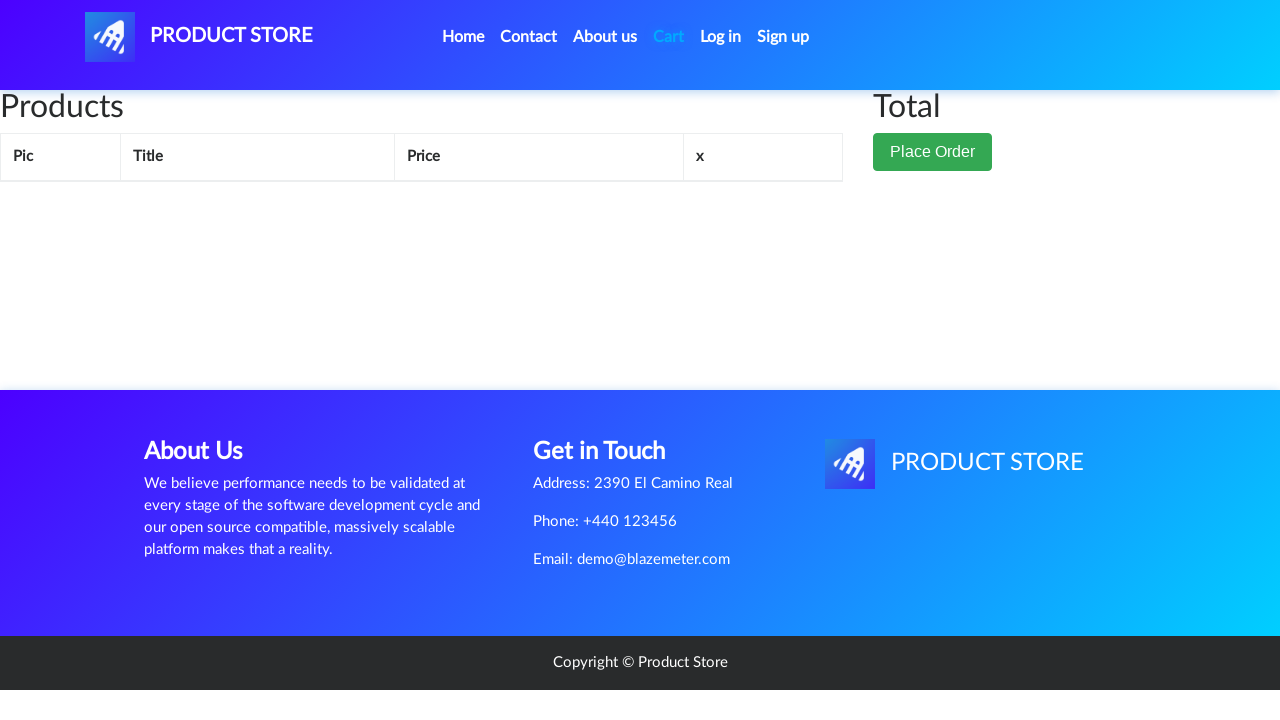

Cart page loaded with items displayed
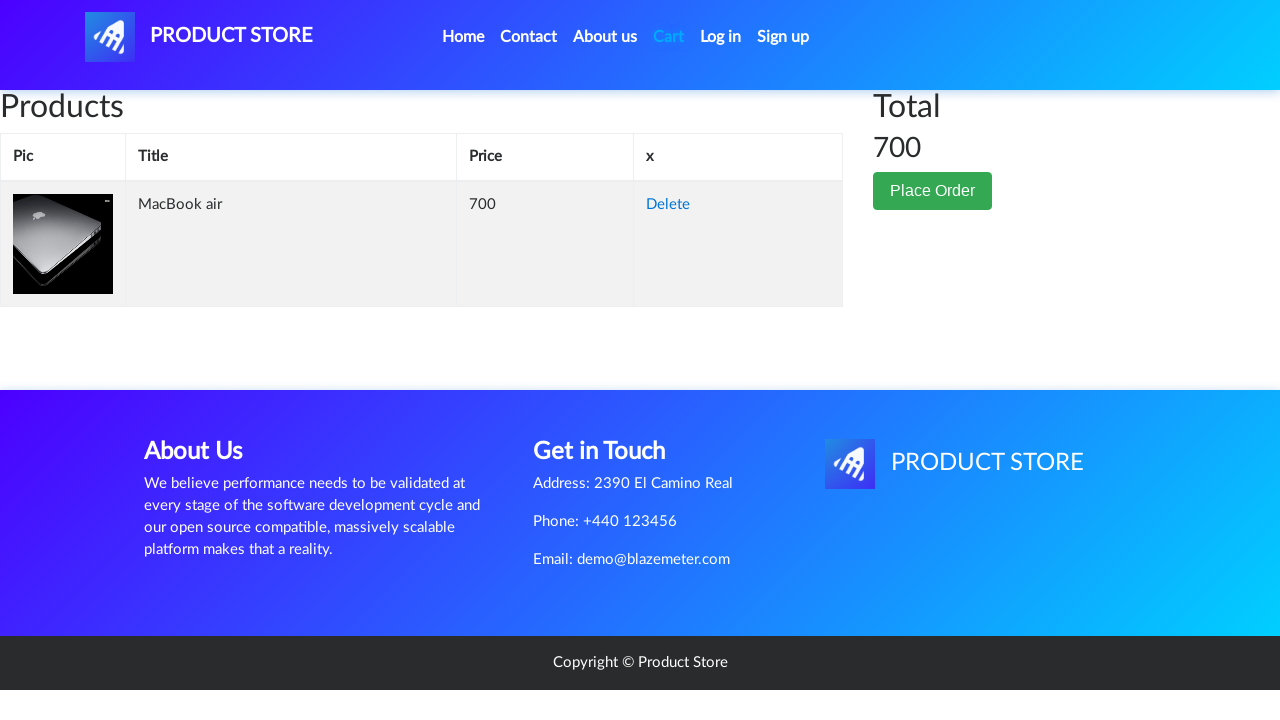

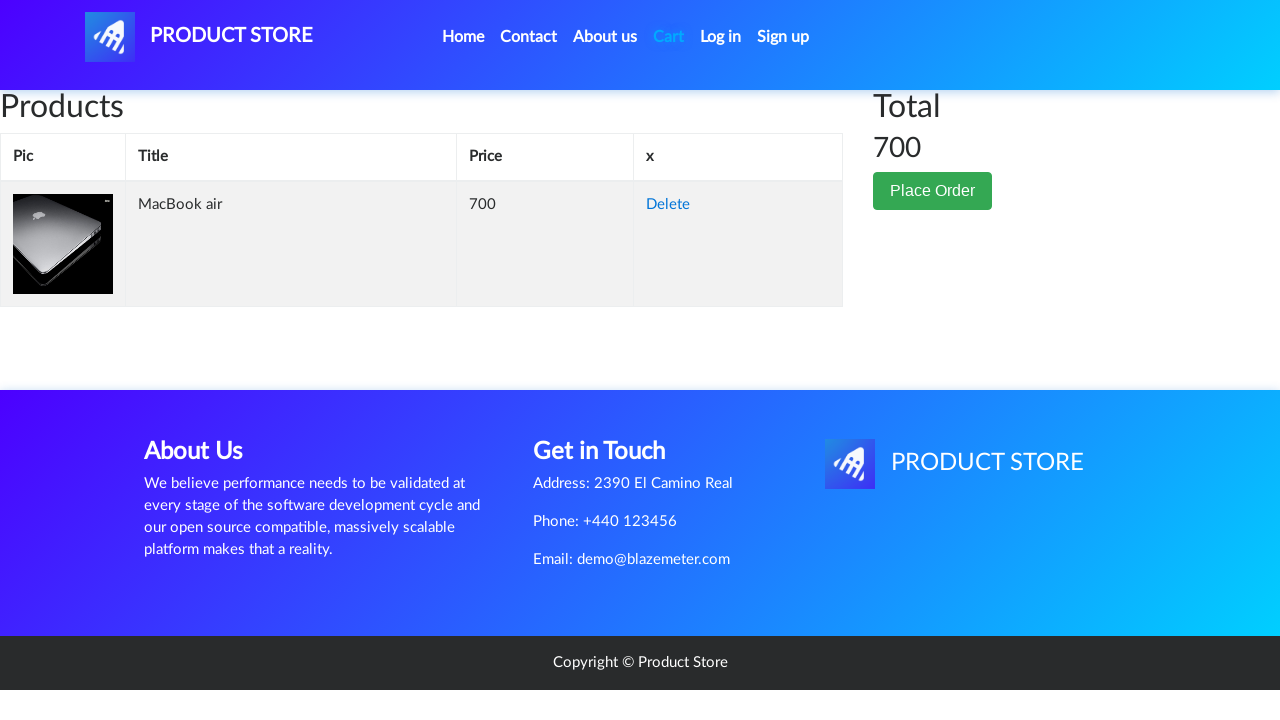